Tests clearing the complete state of all items by checking and then unchecking the toggle-all checkbox.

Starting URL: https://demo.playwright.dev/todomvc

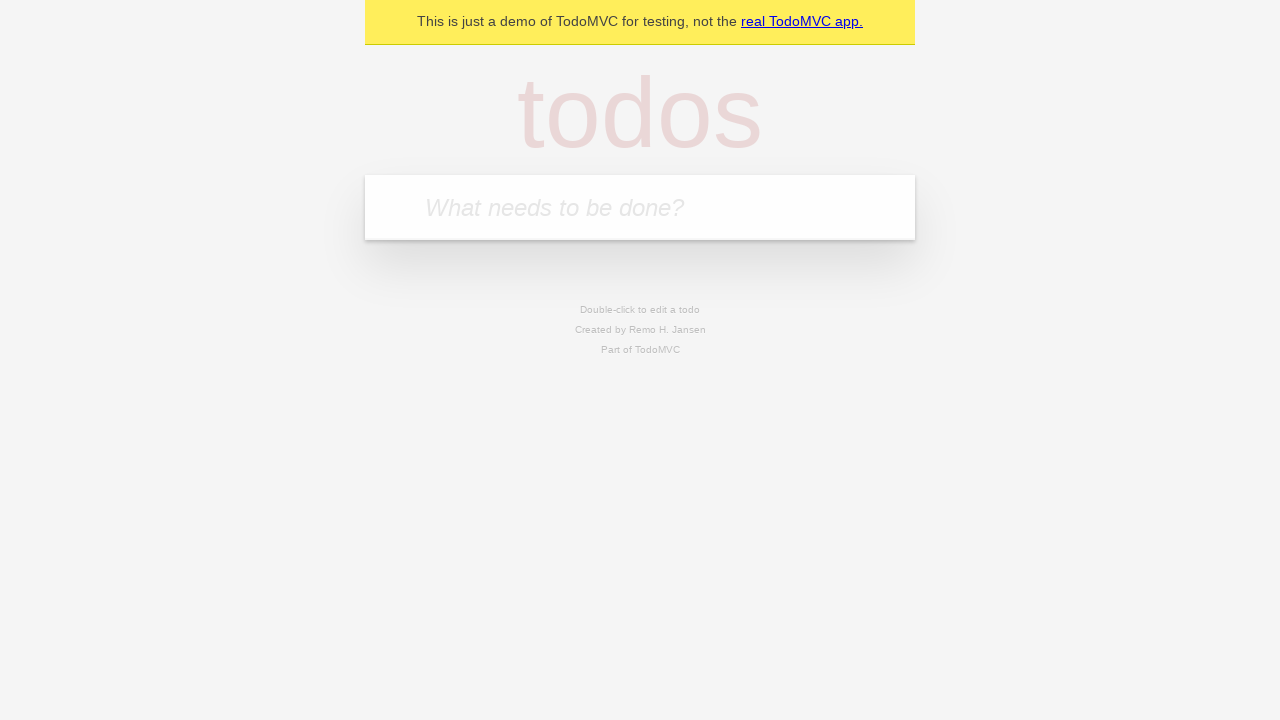

Filled todo input with 'buy some cheese' on internal:attr=[placeholder="What needs to be done?"i]
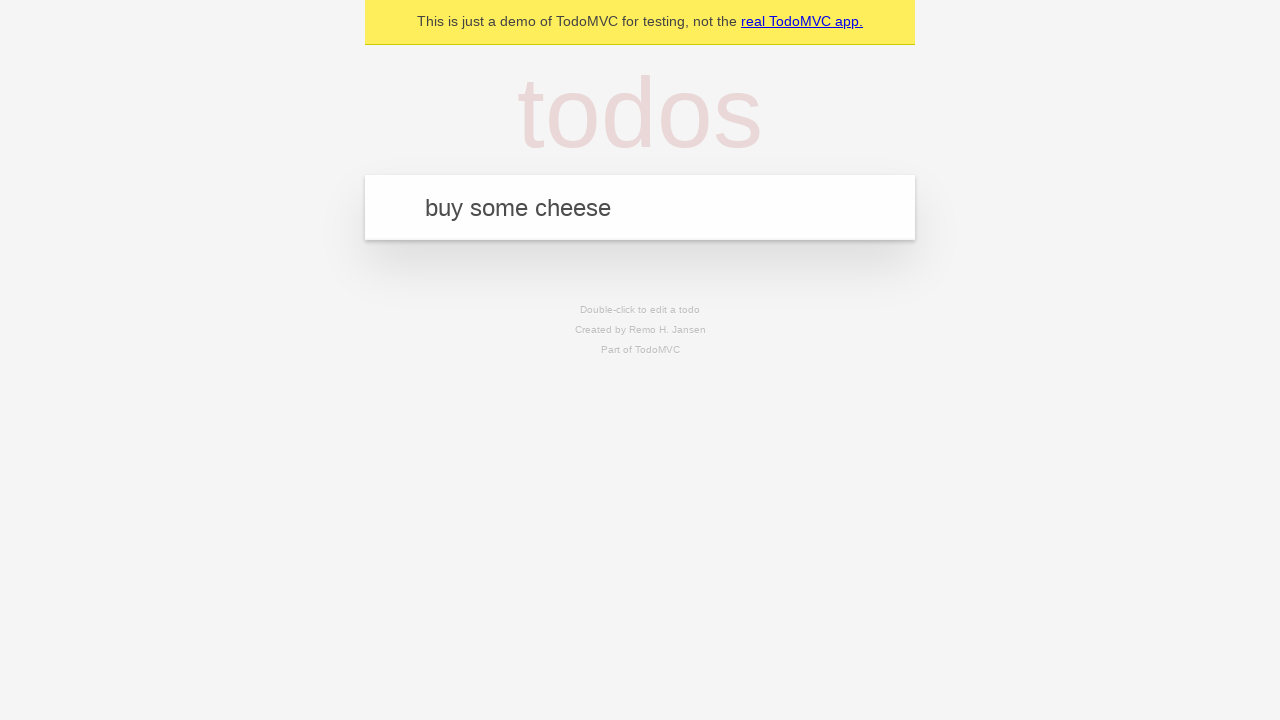

Pressed Enter to add first todo item on internal:attr=[placeholder="What needs to be done?"i]
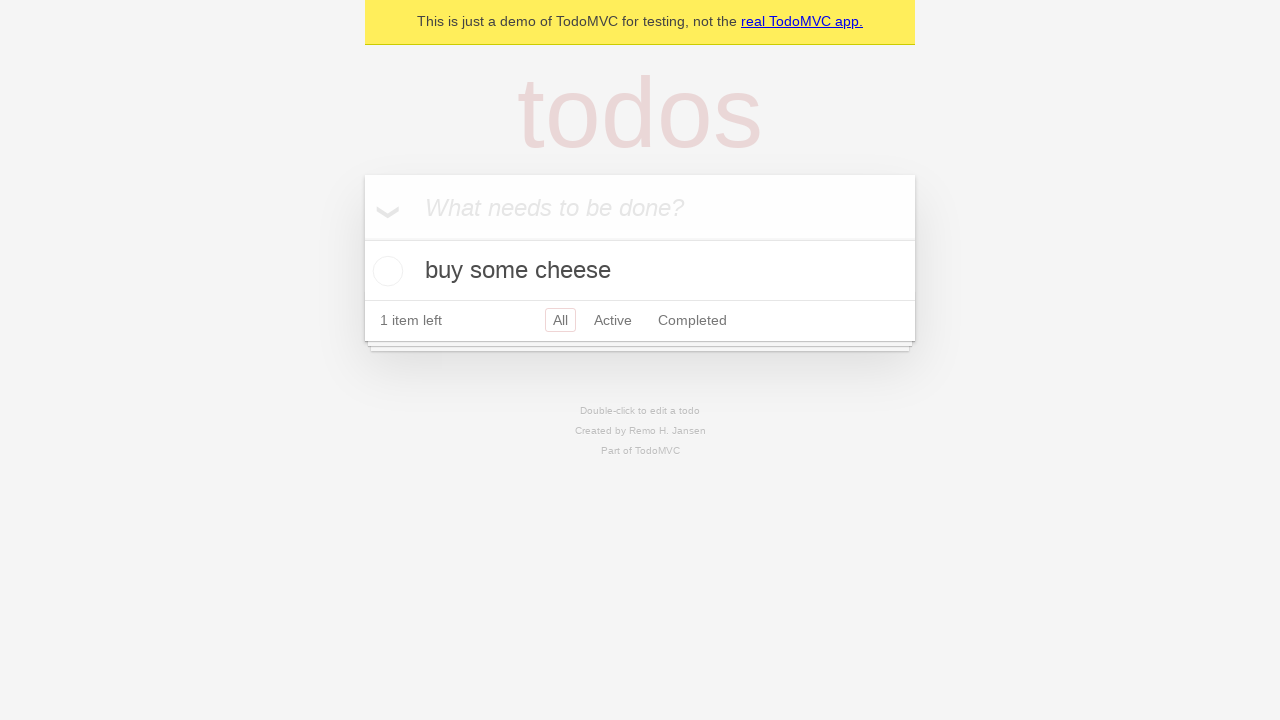

Filled todo input with 'feed the cat' on internal:attr=[placeholder="What needs to be done?"i]
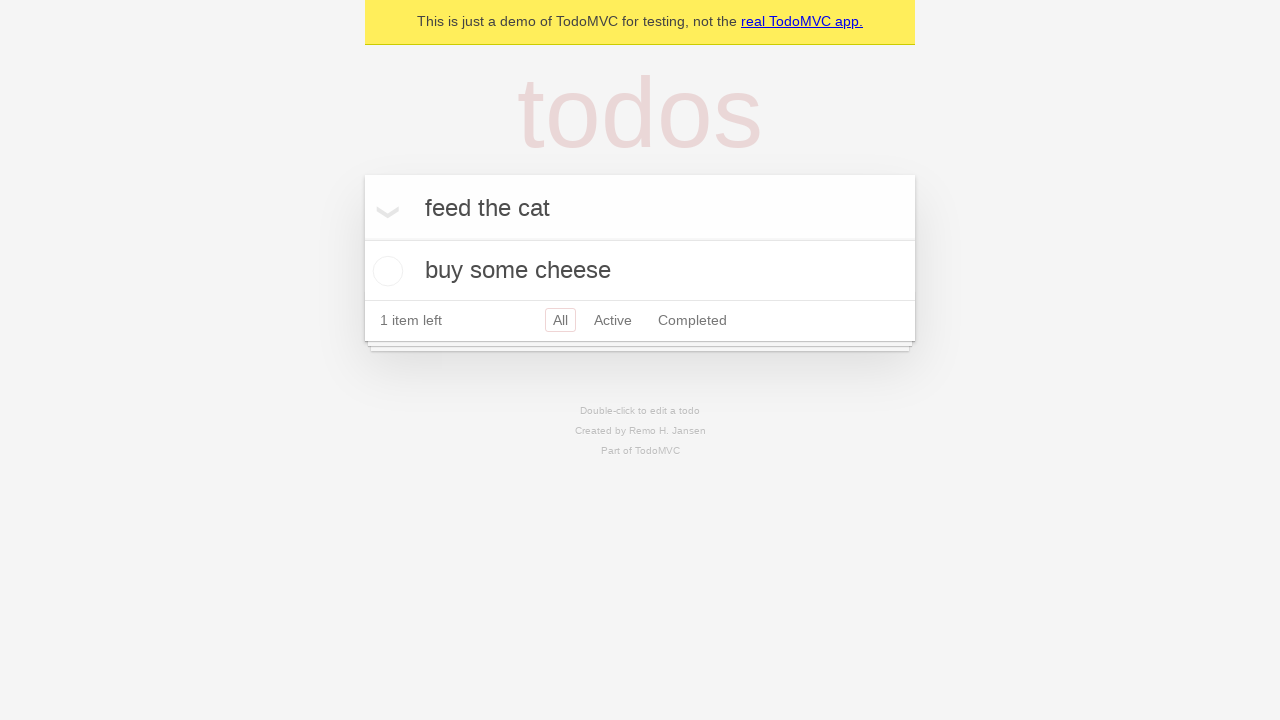

Pressed Enter to add second todo item on internal:attr=[placeholder="What needs to be done?"i]
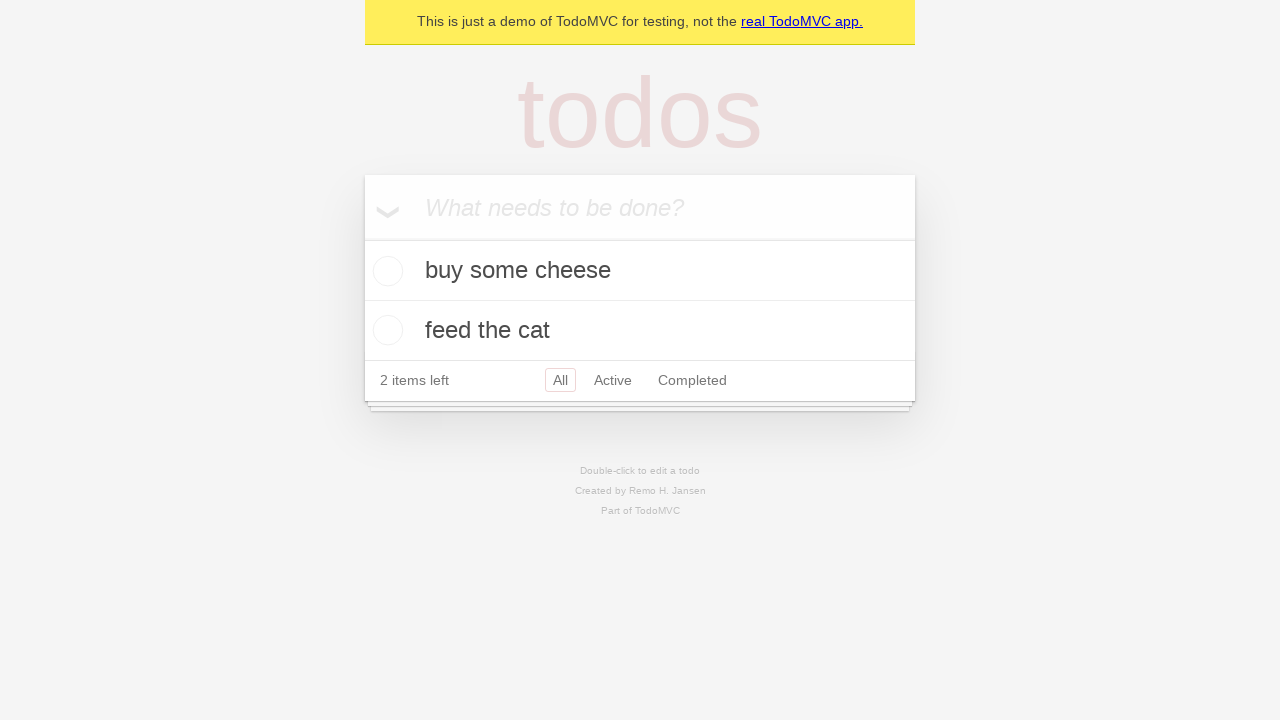

Filled todo input with 'book a doctors appointment' on internal:attr=[placeholder="What needs to be done?"i]
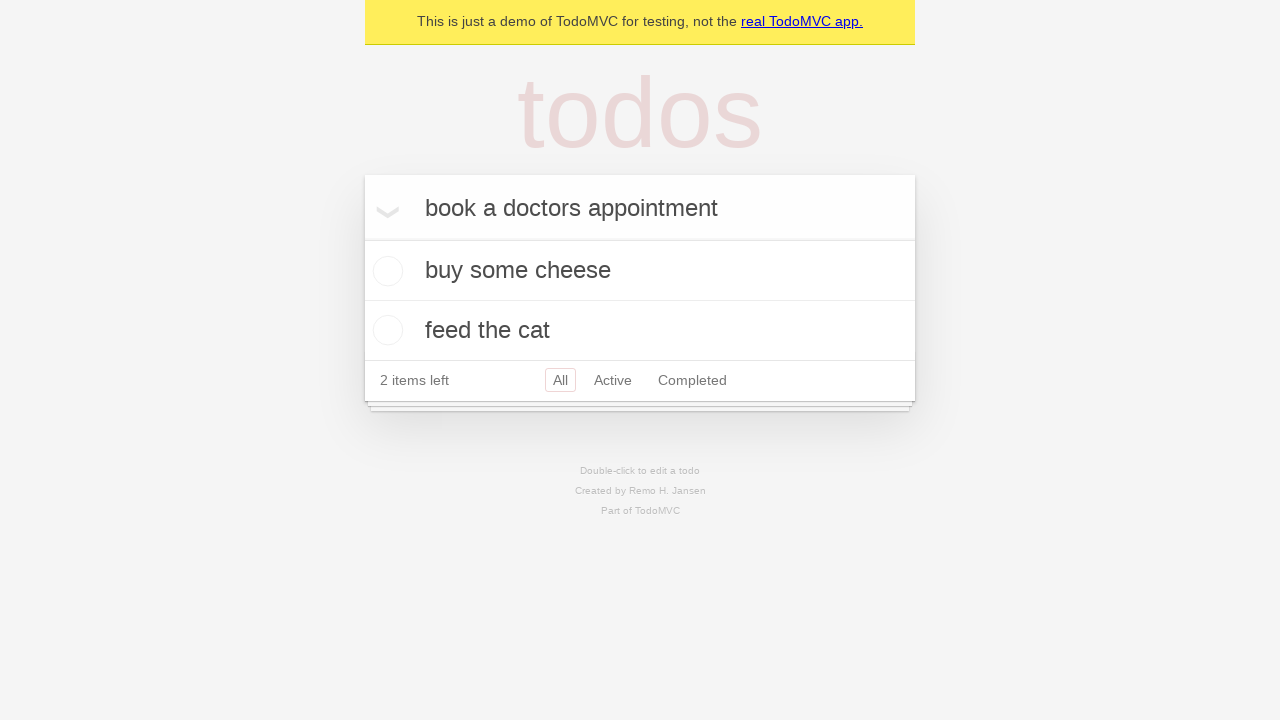

Pressed Enter to add third todo item on internal:attr=[placeholder="What needs to be done?"i]
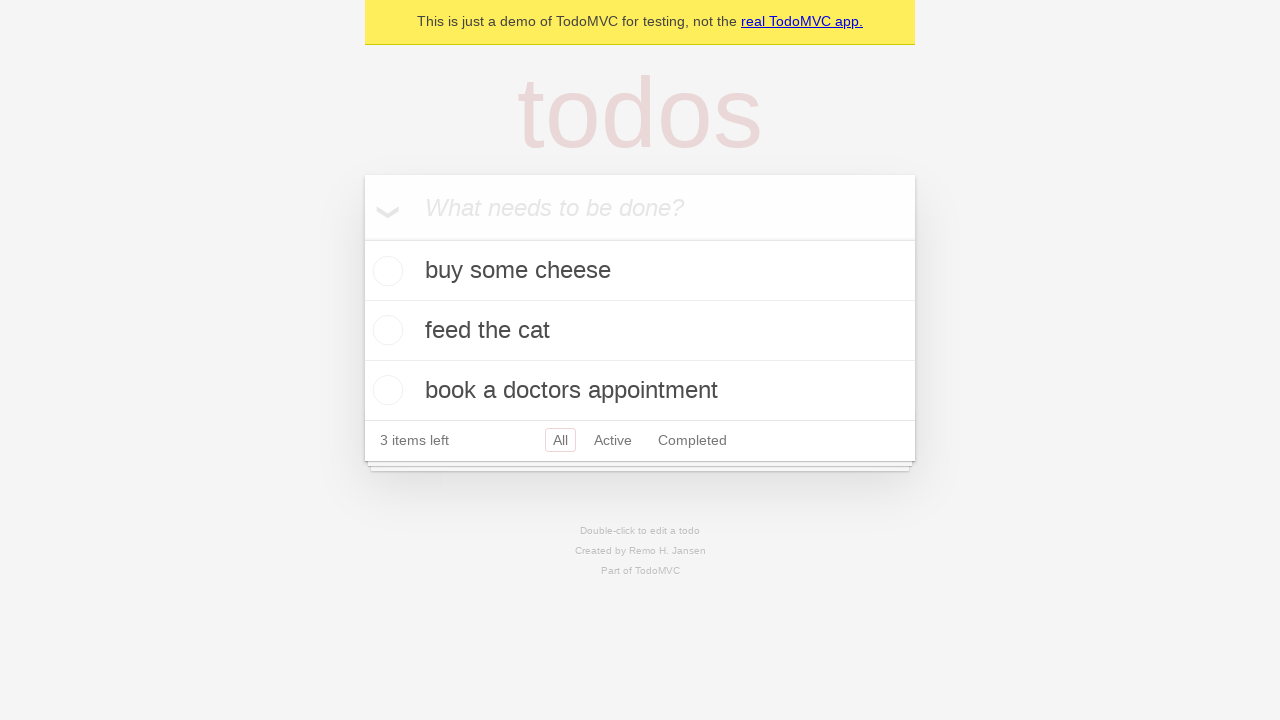

Checked toggle-all checkbox to mark all items as complete at (362, 238) on internal:label="Mark all as complete"i
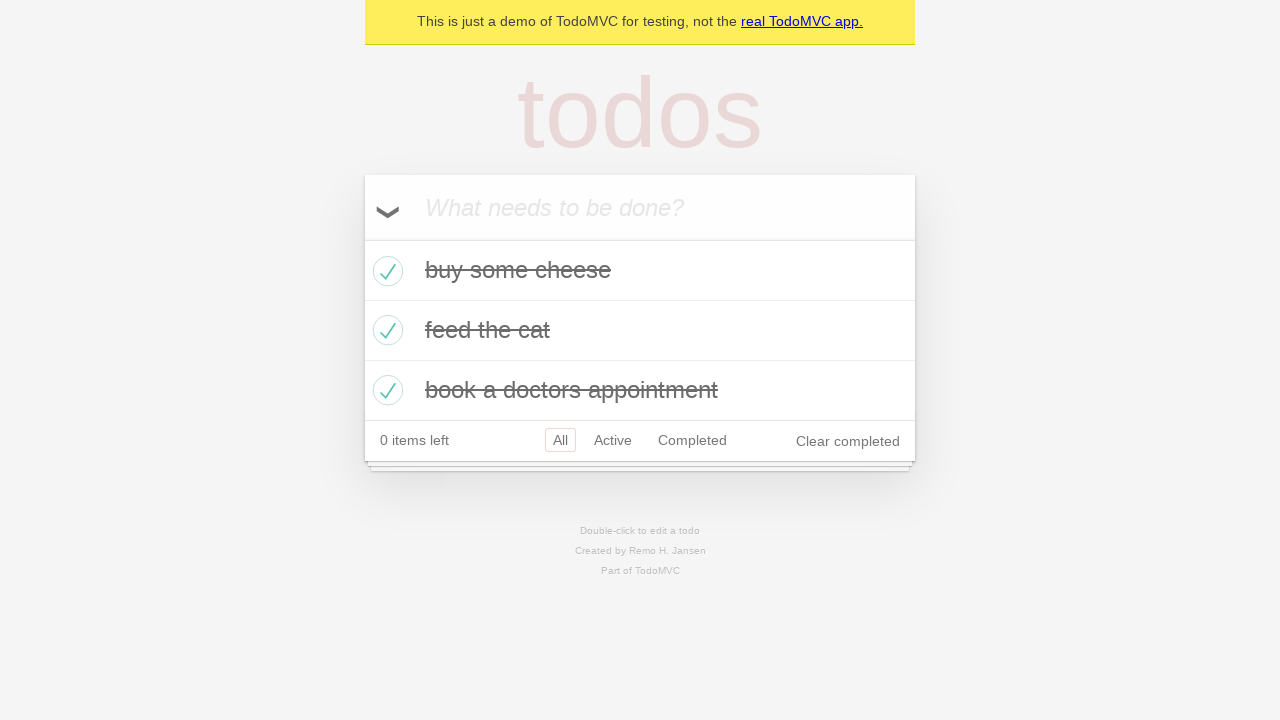

Unchecked toggle-all checkbox to clear complete state of all items at (362, 238) on internal:label="Mark all as complete"i
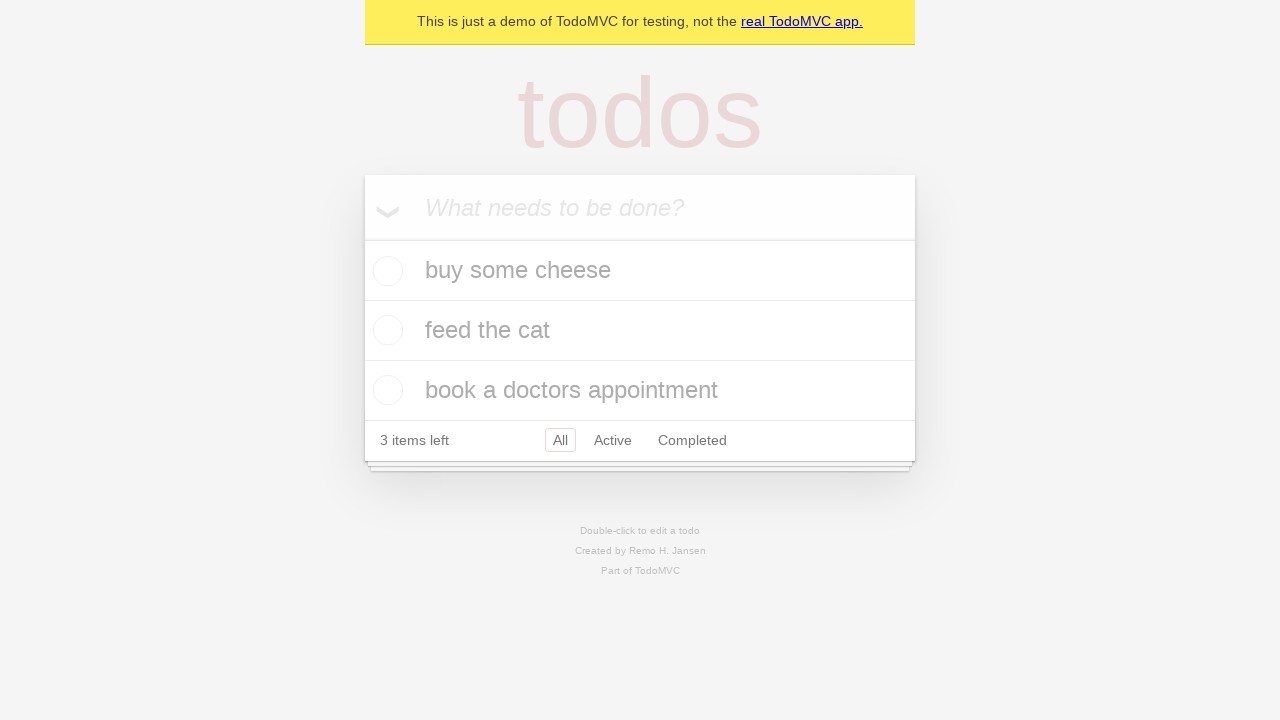

Verified todo items are present in the DOM after unchecking toggle-all
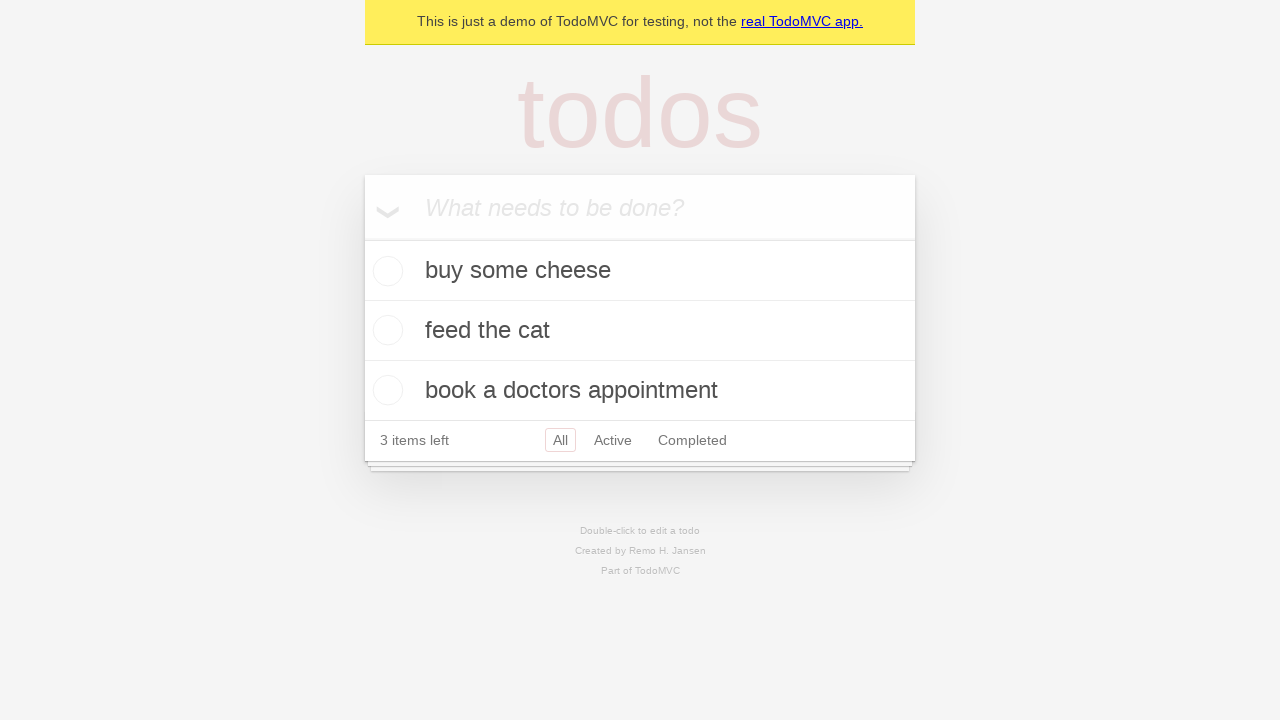

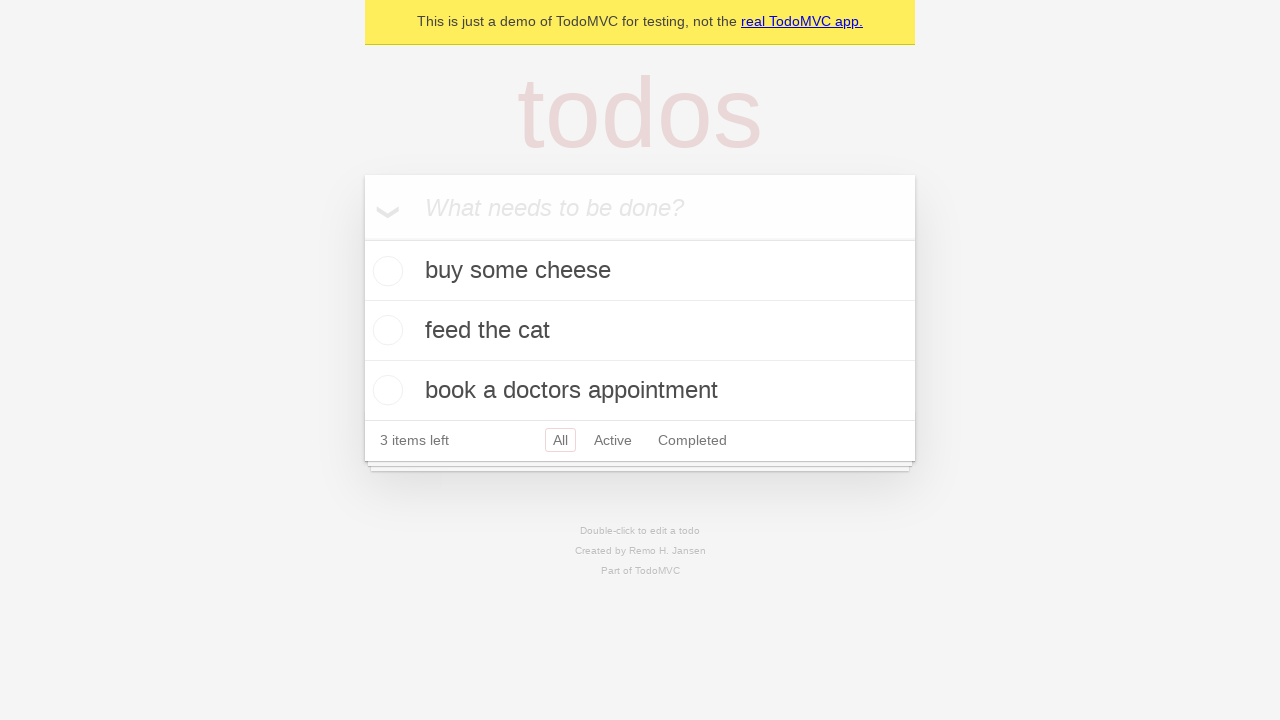